Tests dynamic data loading by clicking a button to fetch new user information and verifying the first name is displayed

Starting URL: https://syntaxprojects.com/dynamic-data-loading-demo.php

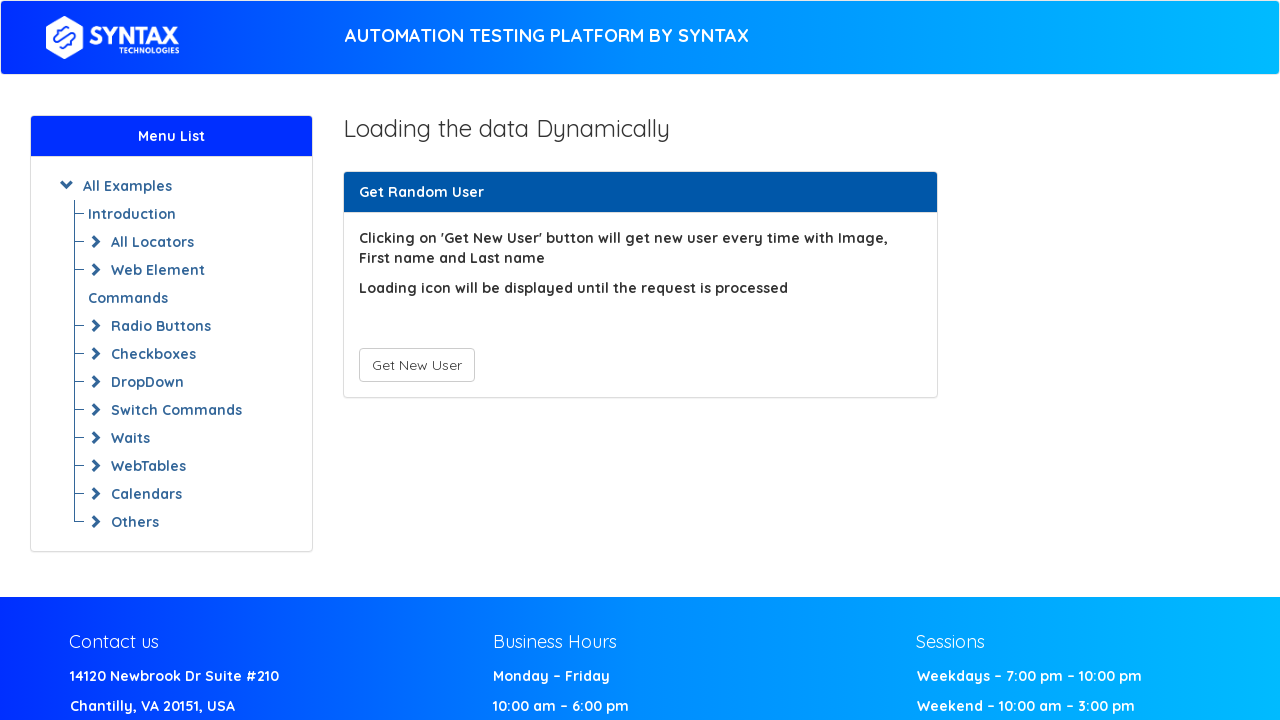

Navigated to dynamic data loading demo page
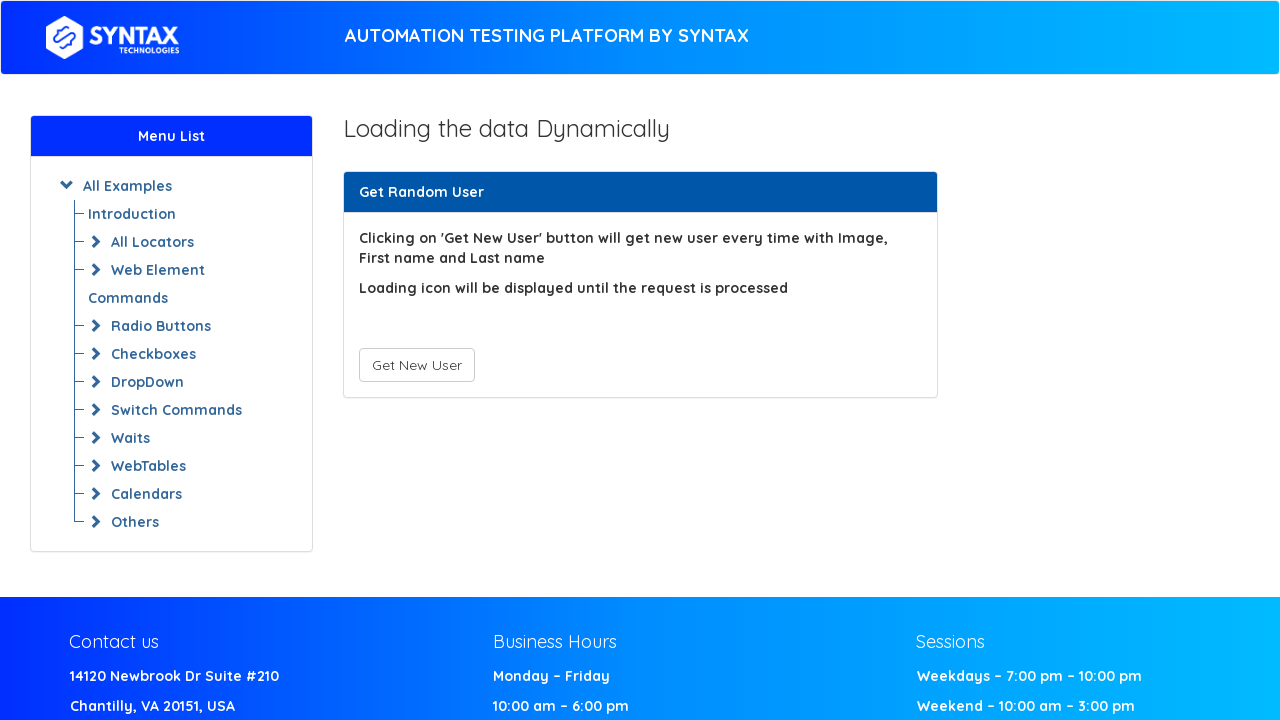

Clicked 'Get New User' button to fetch new user information at (416, 365) on button:has-text('Get New User')
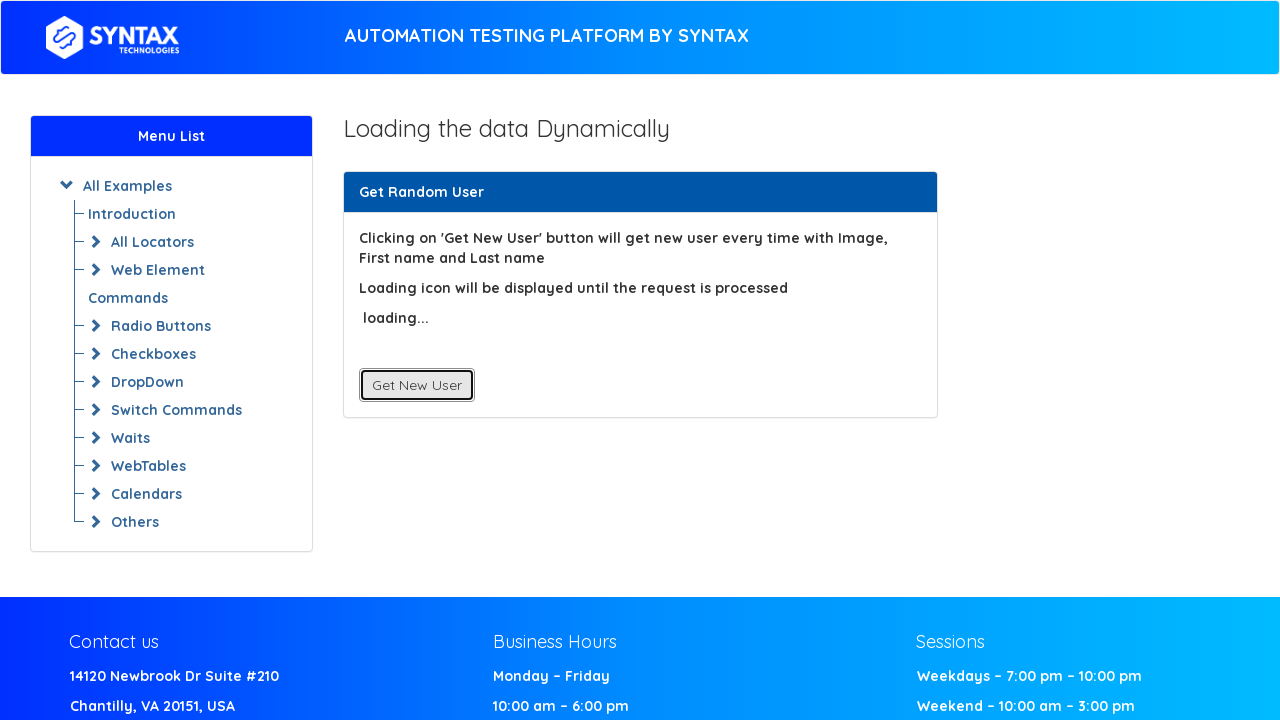

Verified that first name is displayed after dynamic data loading
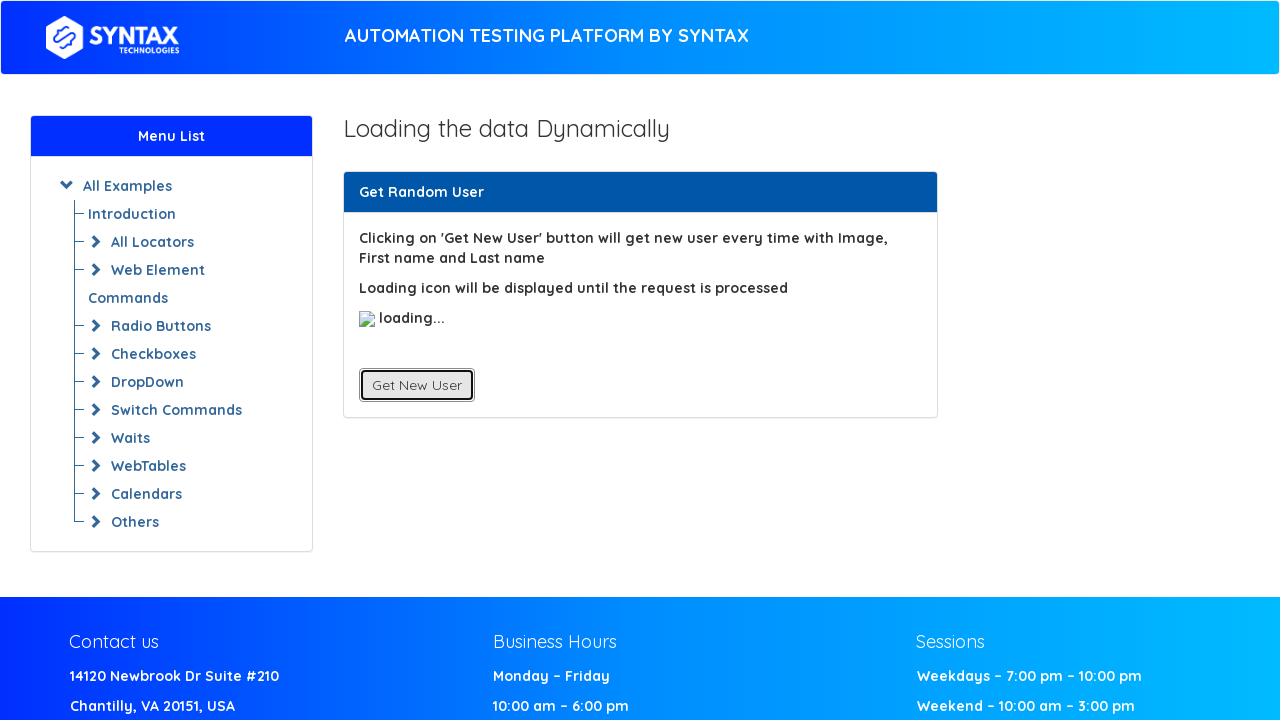

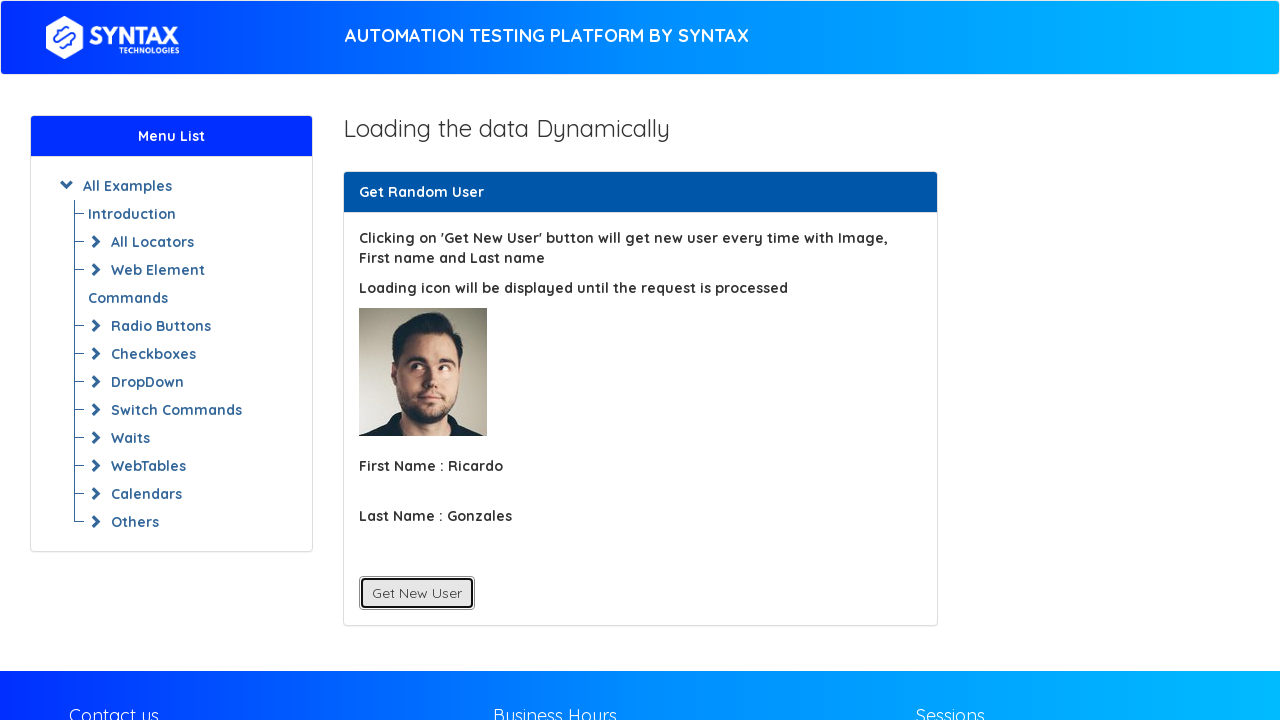